Tests the prompt alert functionality on demoqa.com by clicking the prompt button and entering text into the JavaScript prompt dialog

Starting URL: https://demoqa.com/alerts

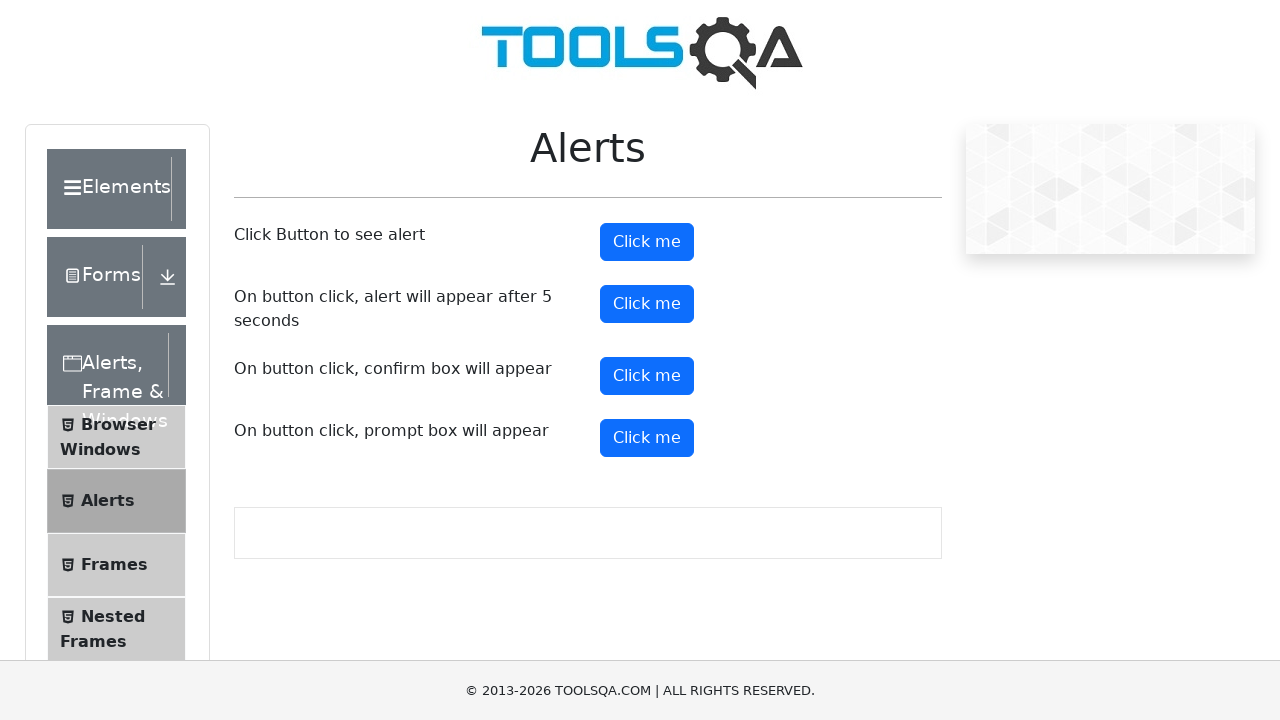

Set up dialog handler to accept prompt with text 'Bema'
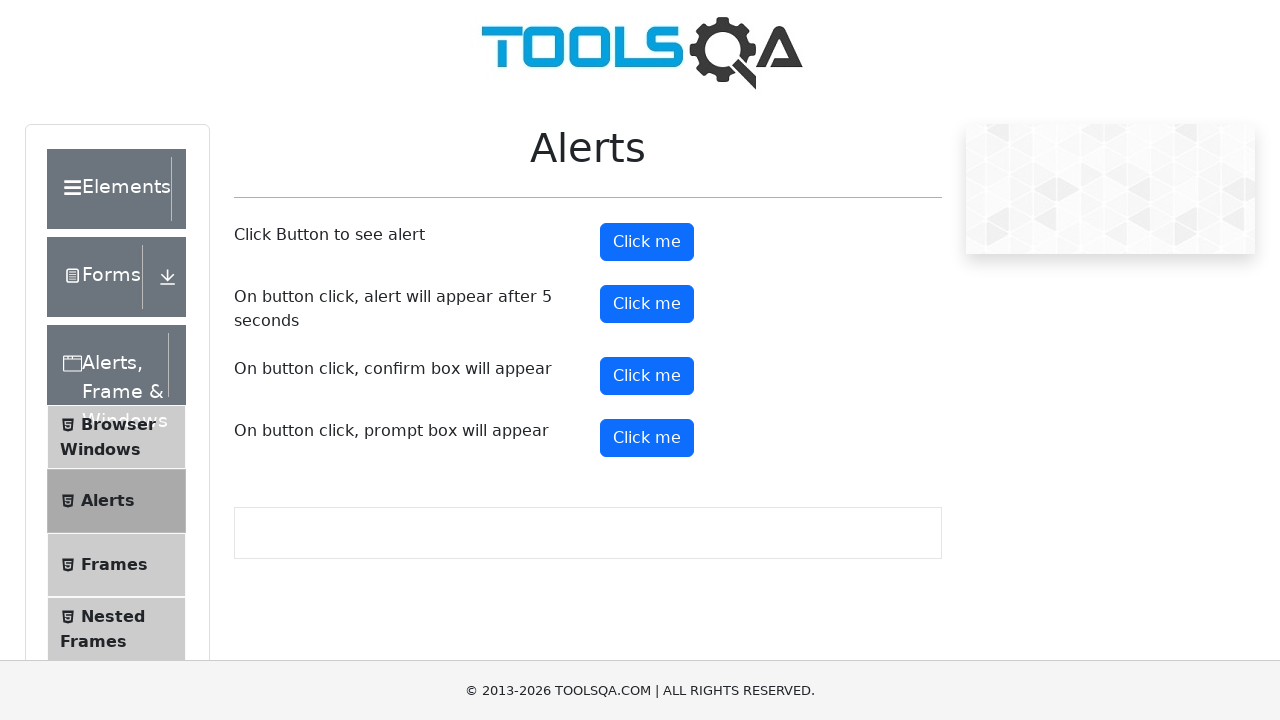

Clicked the prompt button to trigger JavaScript prompt dialog at (647, 438) on #promtButton
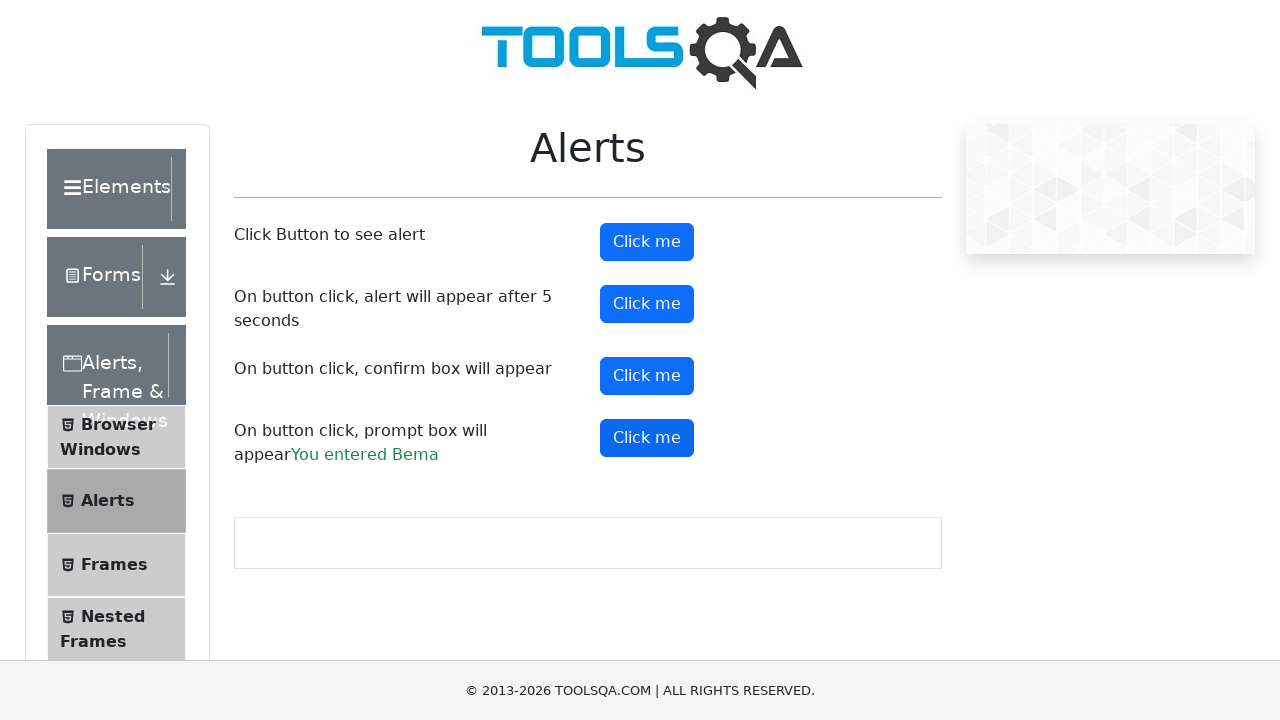

Waited for dialog interaction to complete
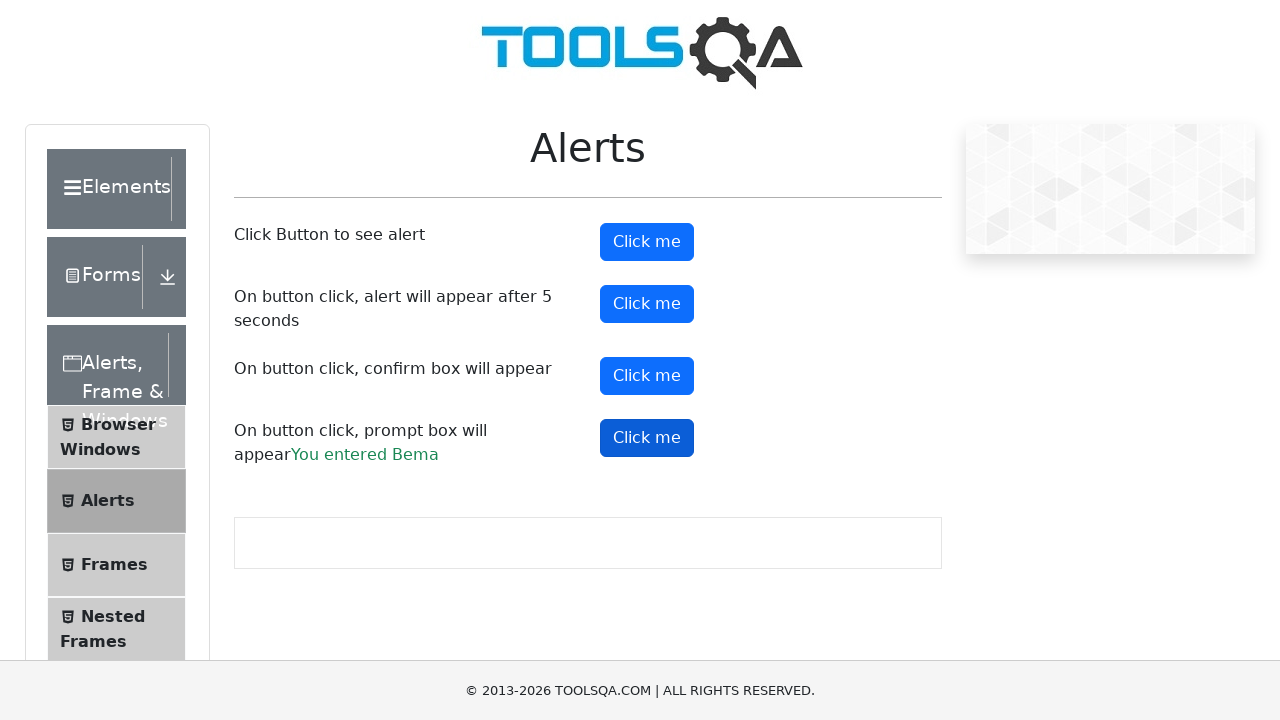

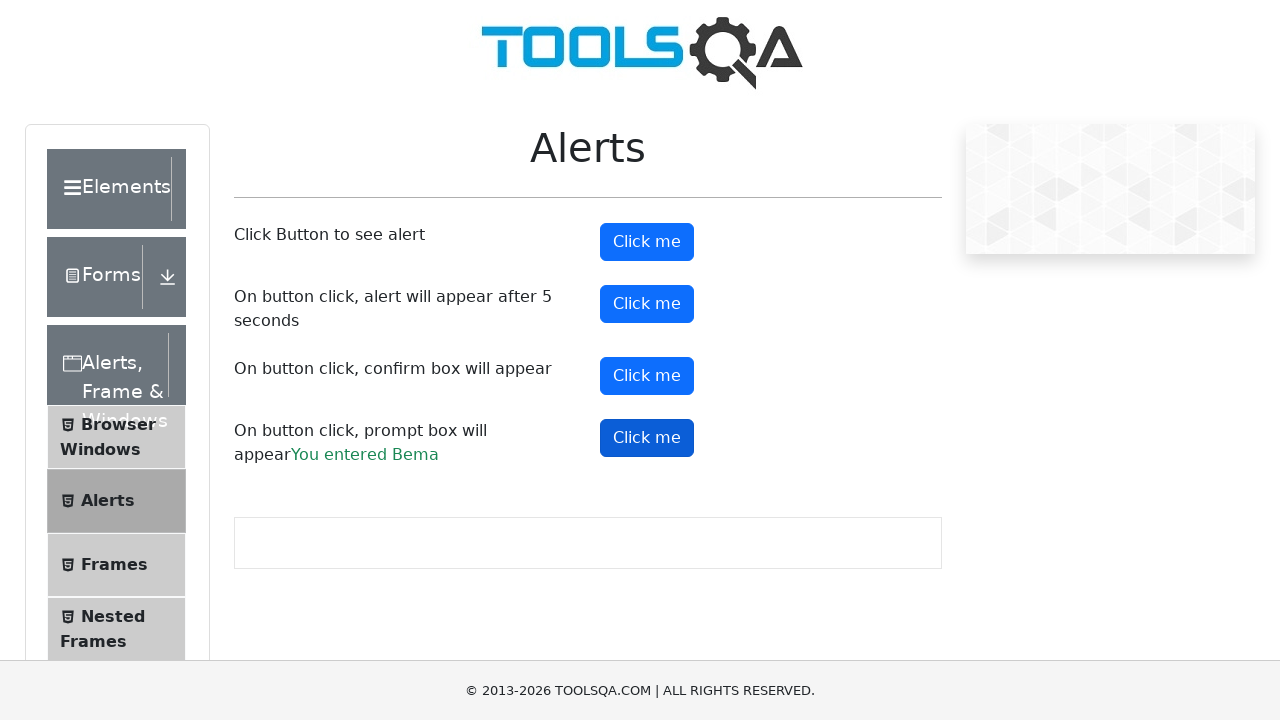